Tests multi-window handling by clicking social media links (Twitter, Facebook, YouTube, LinkedIn) in the footer, which open new windows/tabs, then iterates through all windows, prints their URLs, closes child windows, and returns to the parent window.

Starting URL: https://opensource-demo.orangehrmlive.com/web/index.php/auth/login

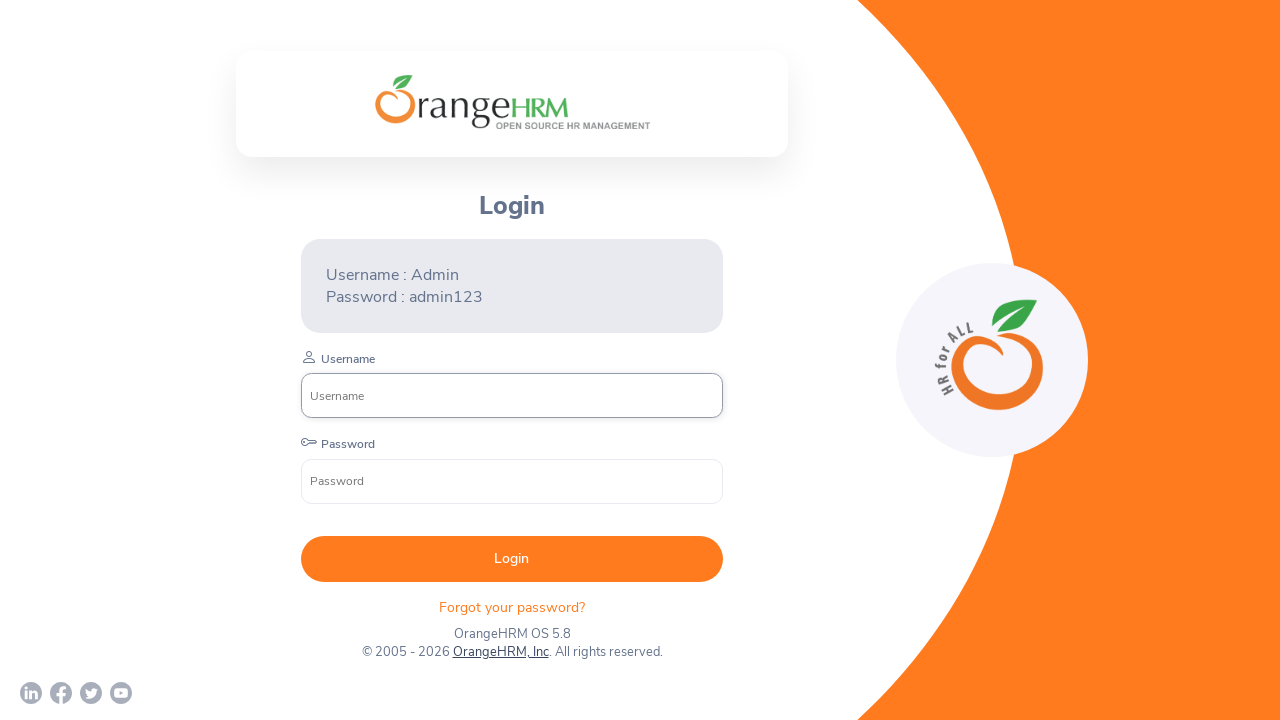

Waited 4 seconds for page to fully load
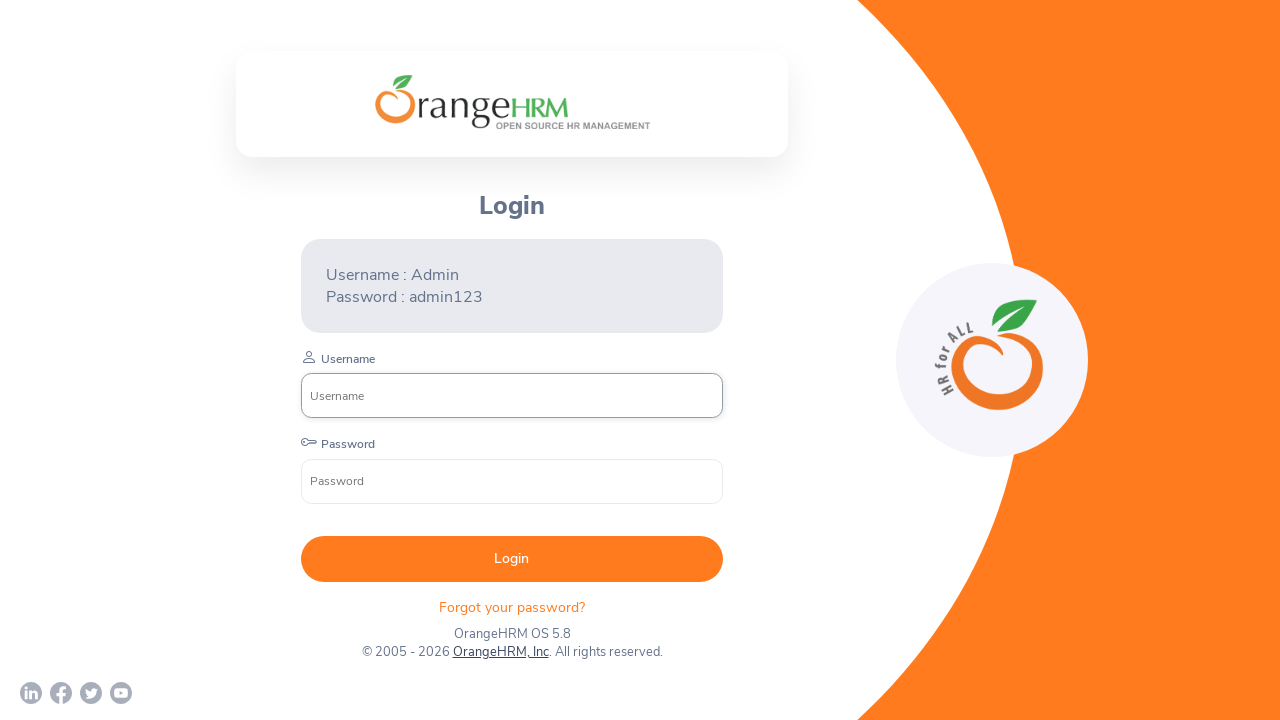

Stored reference to parent page
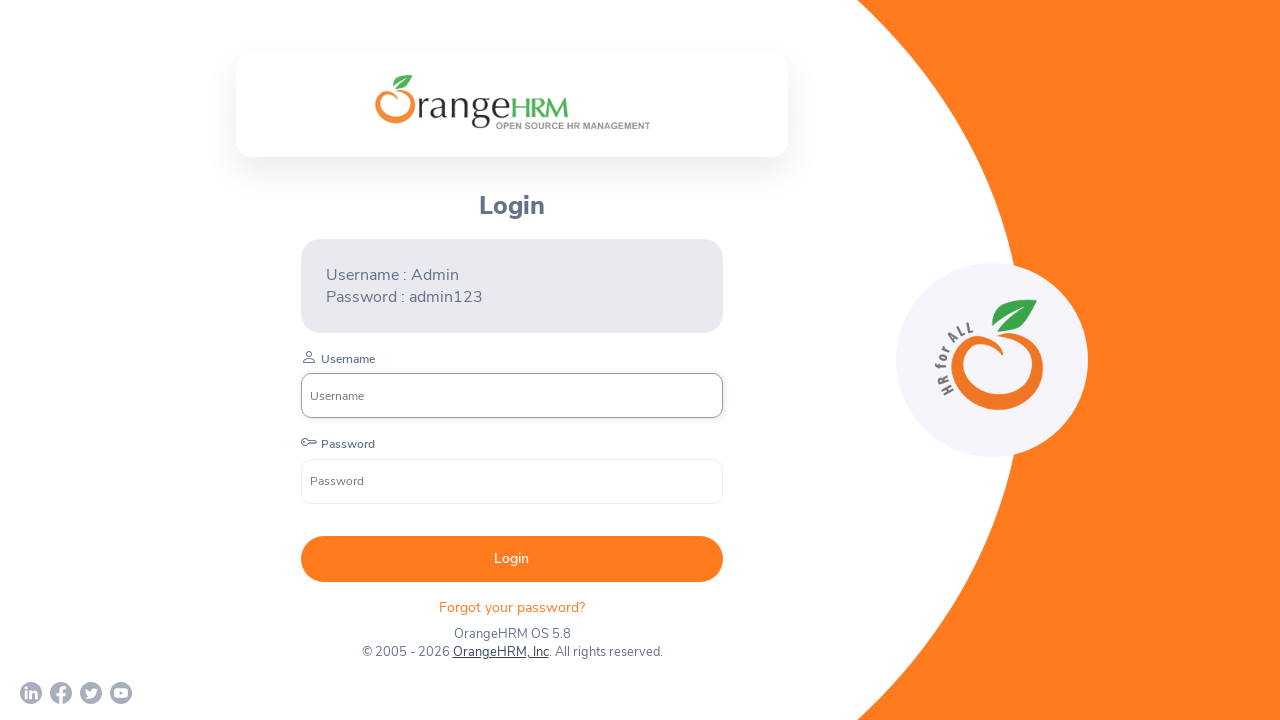

Clicked Twitter social media link in footer at (91, 693) on a[href*='twitter']
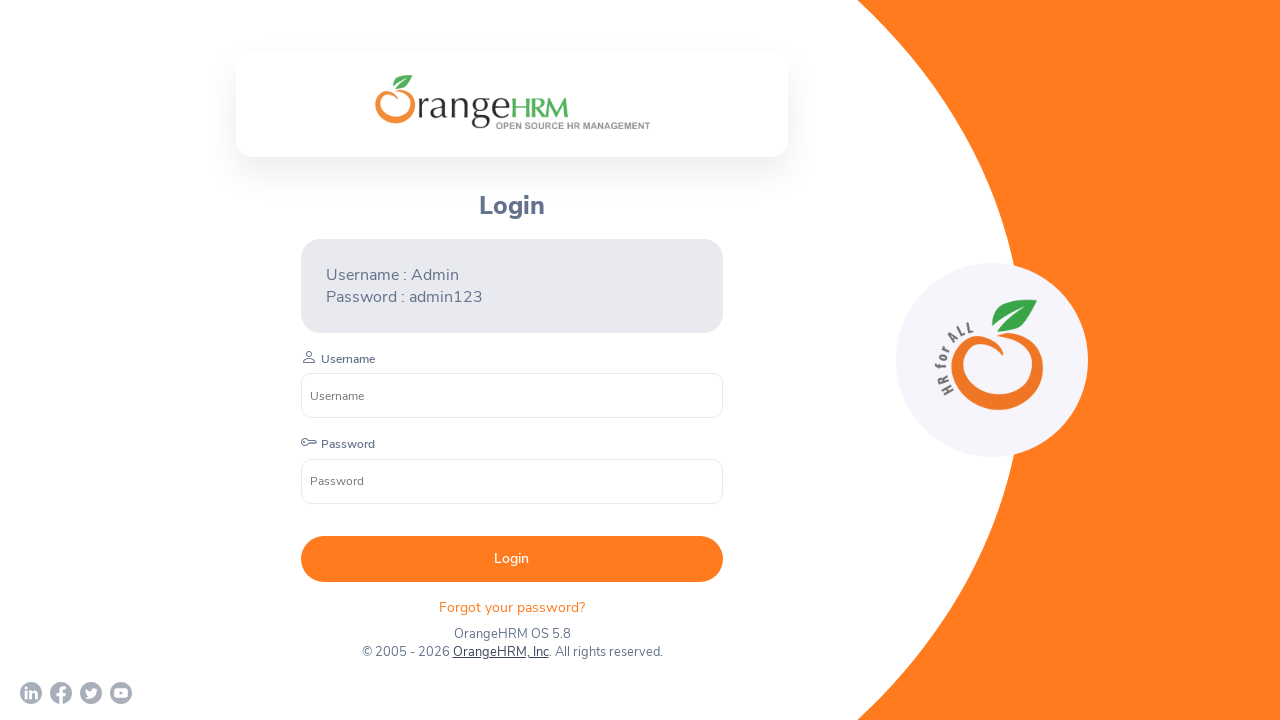

Clicked Facebook social media link in footer at (61, 693) on a[href*='facebook']
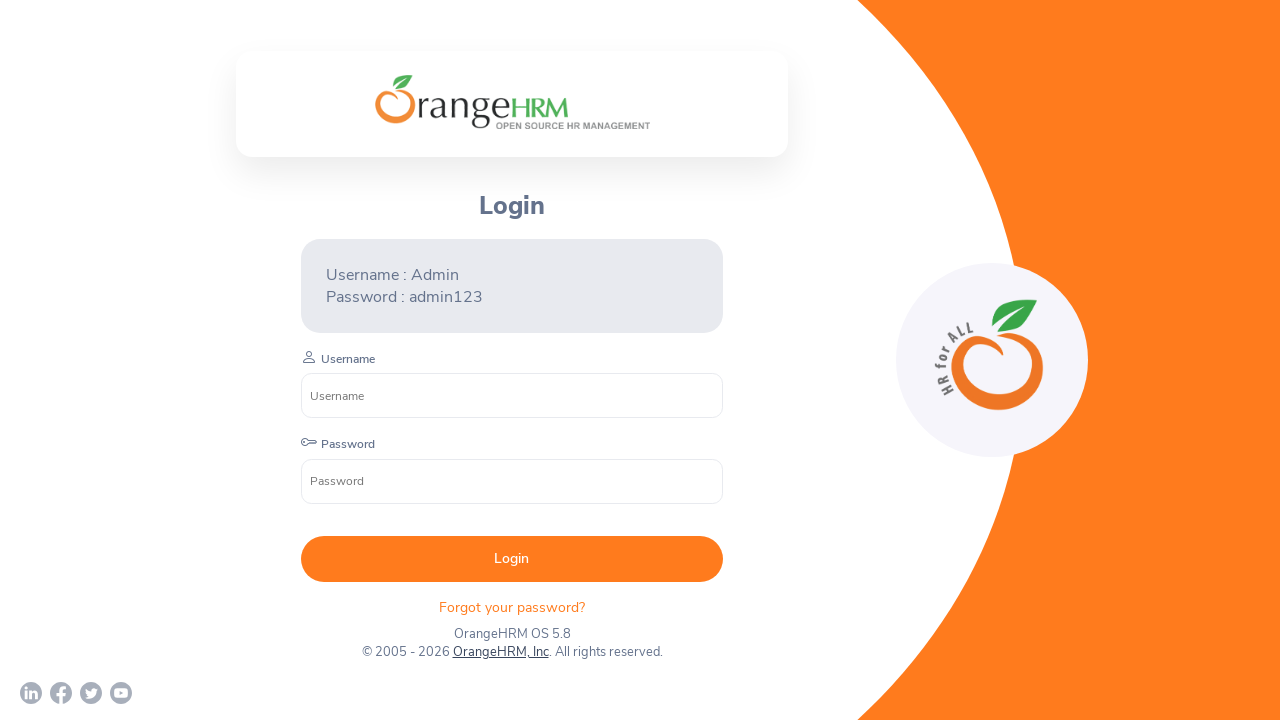

Clicked YouTube social media link in footer at (121, 693) on a[href*='youtube']
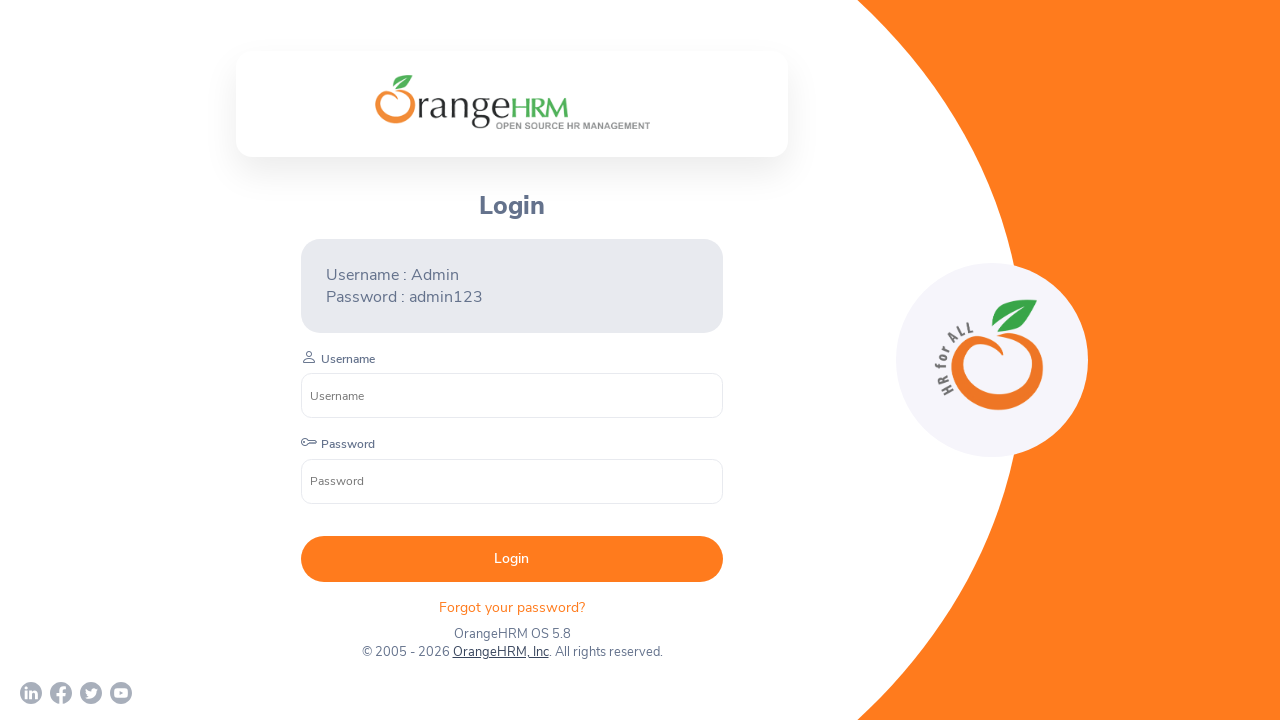

Clicked LinkedIn social media link in footer at (31, 693) on a[href*='linkedin']
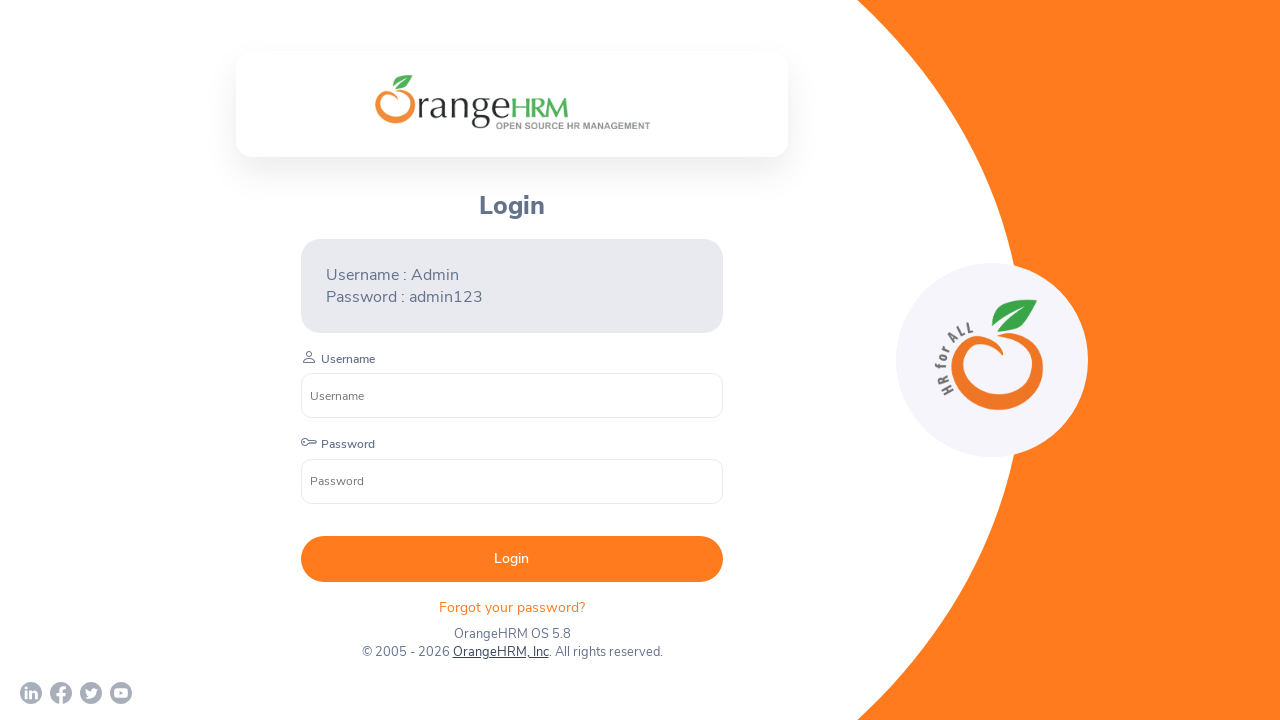

Waited 2 seconds for new windows/tabs to open
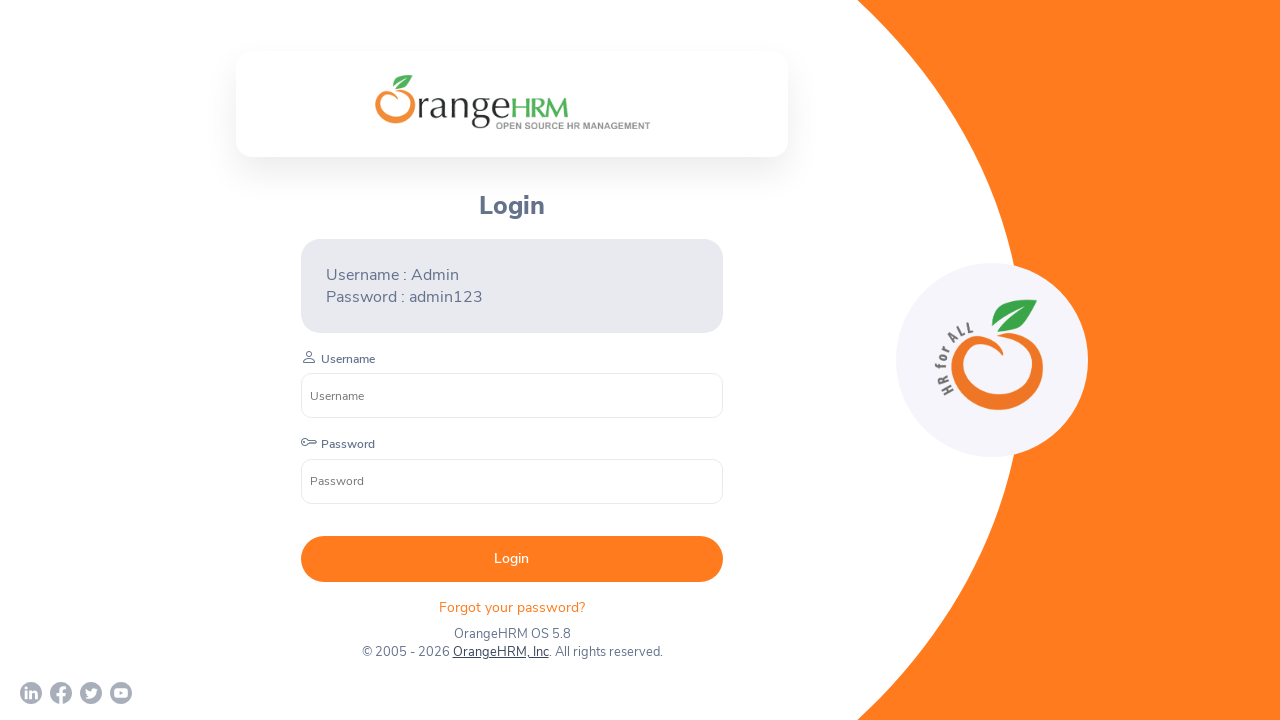

Retrieved all open pages/windows from context
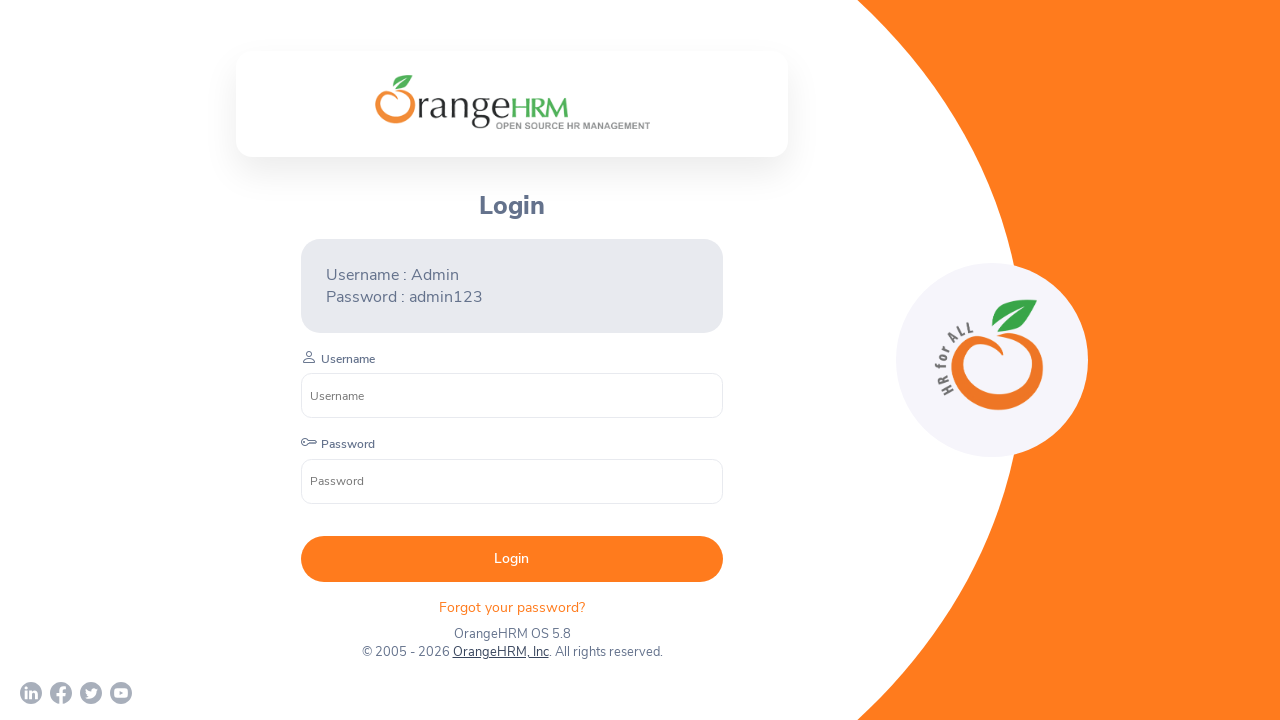

Printed URL of window: https://opensource-demo.orangehrmlive.com/web/index.php/auth/login
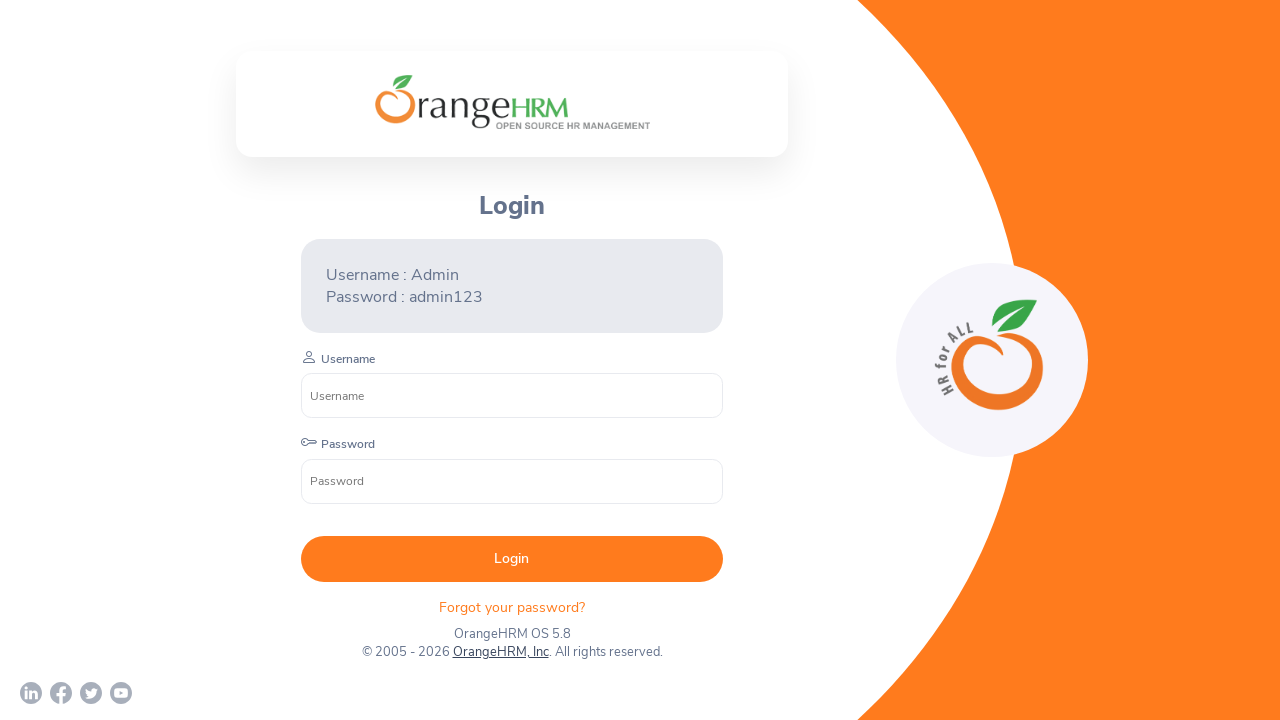

Waited 1.5 seconds between window operations
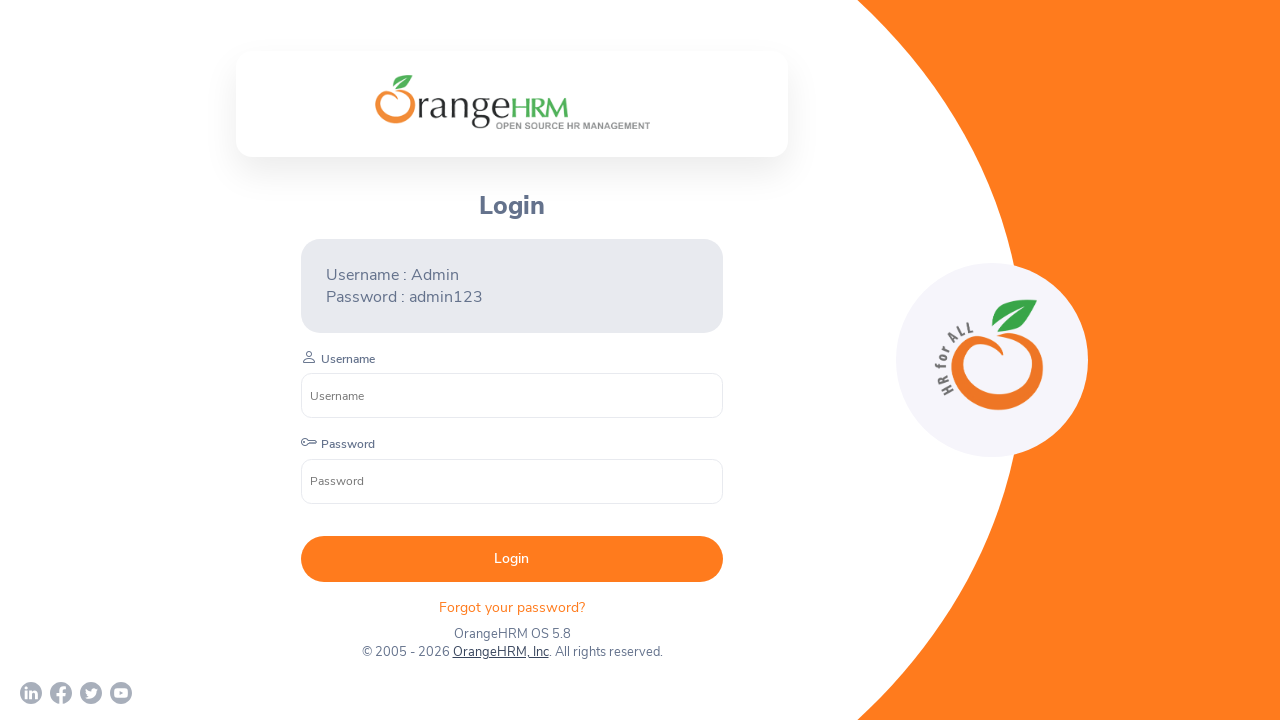

Printed URL of window: chrome-error://chromewebdata/
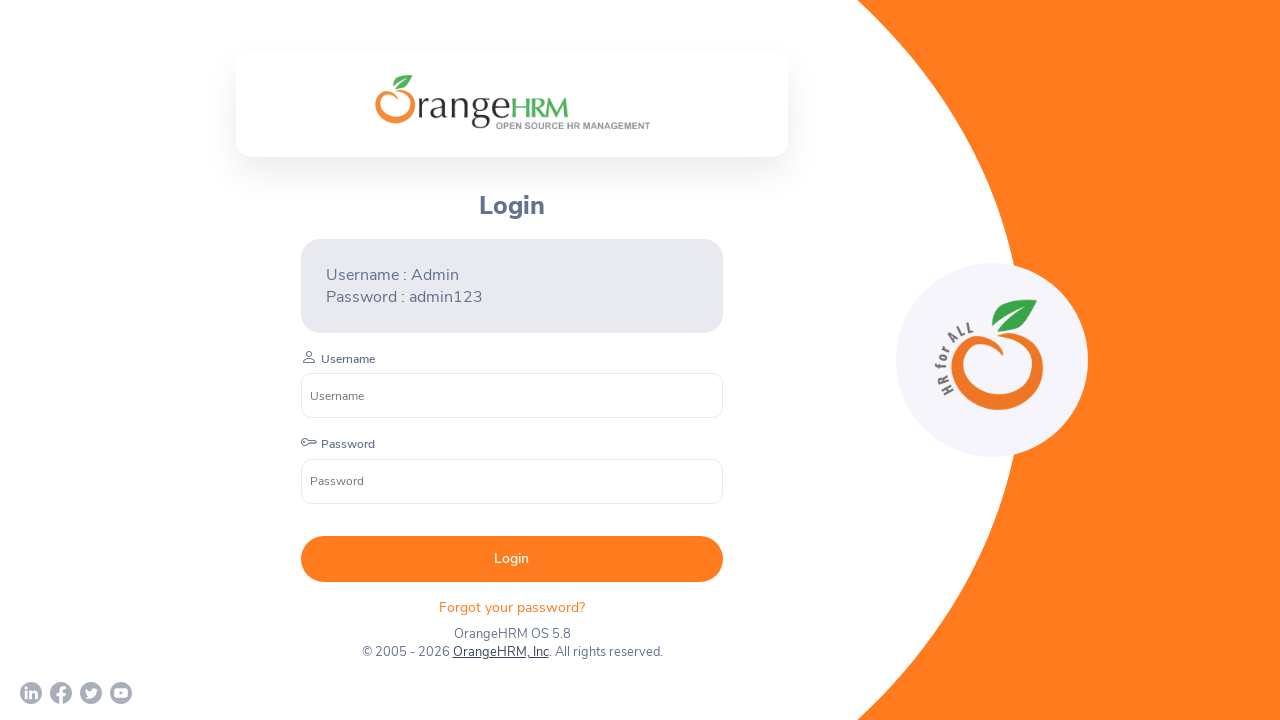

Waited 1.5 seconds between window operations
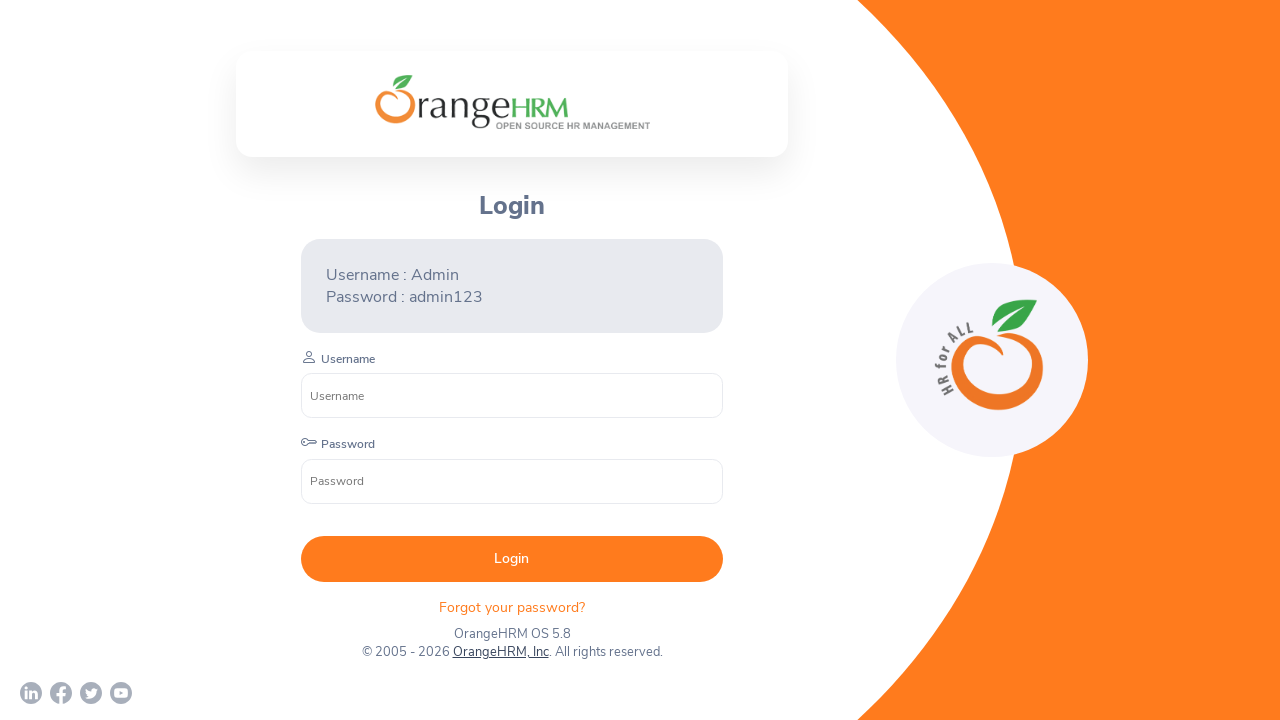

Closed child window with URL: chrome-error://chromewebdata/
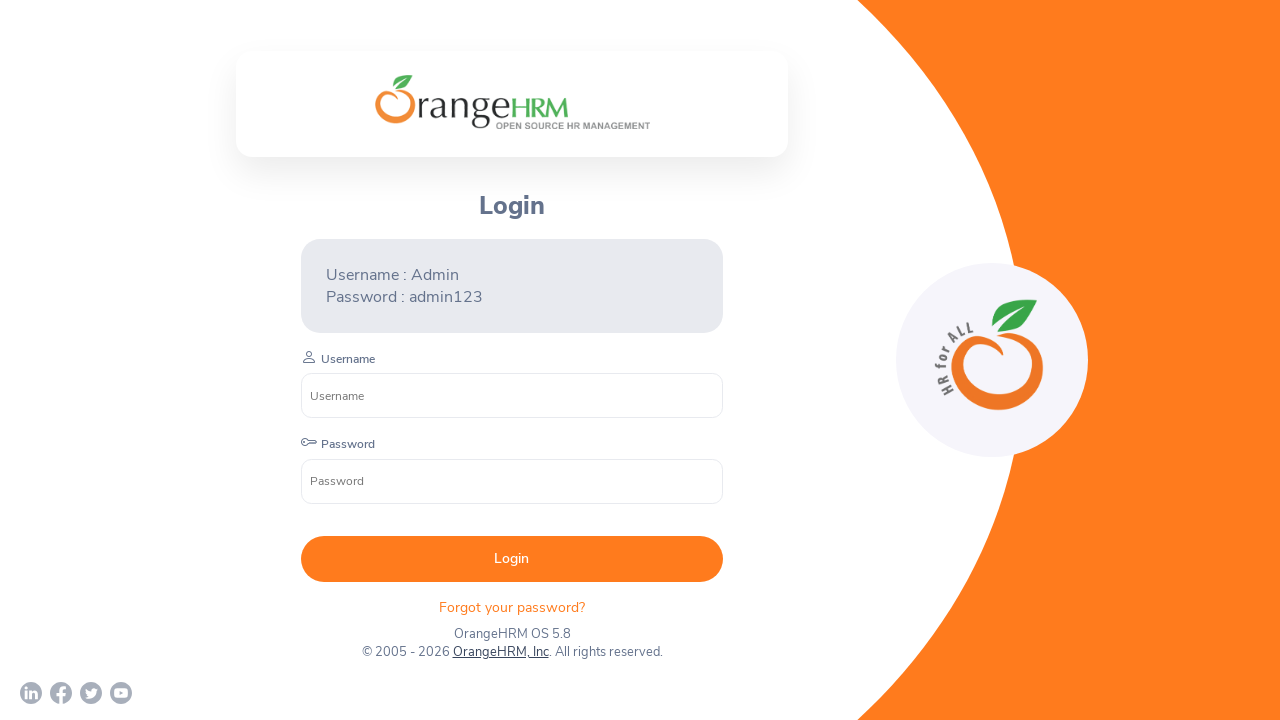

Printed URL of window: chrome-error://chromewebdata/
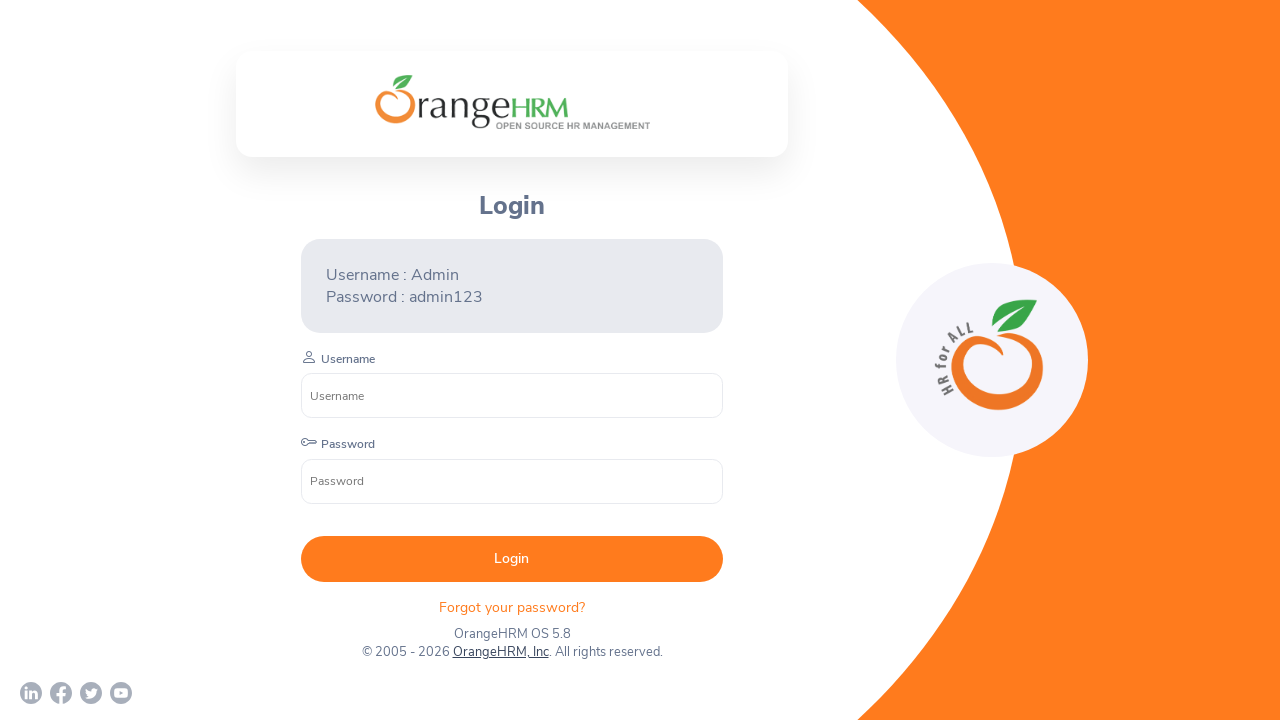

Waited 1.5 seconds between window operations
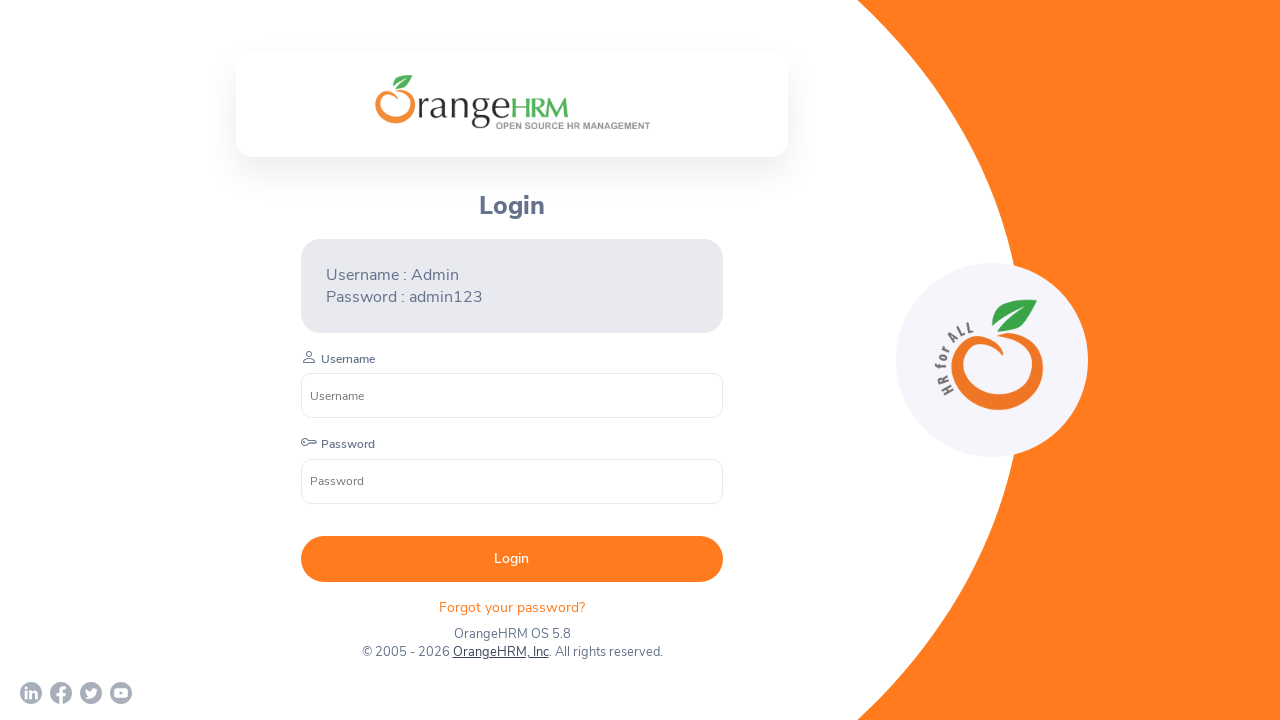

Closed child window with URL: chrome-error://chromewebdata/
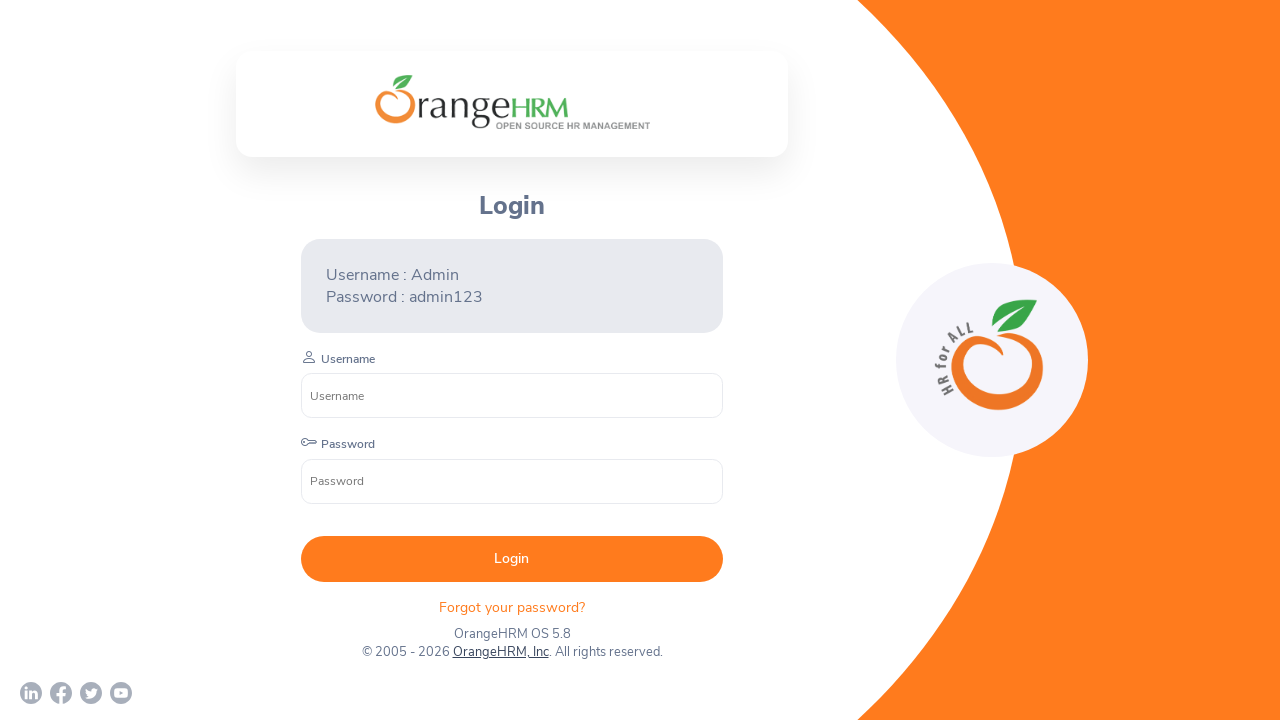

Printed URL of window: https://www.youtube.com/c/OrangeHRMInc
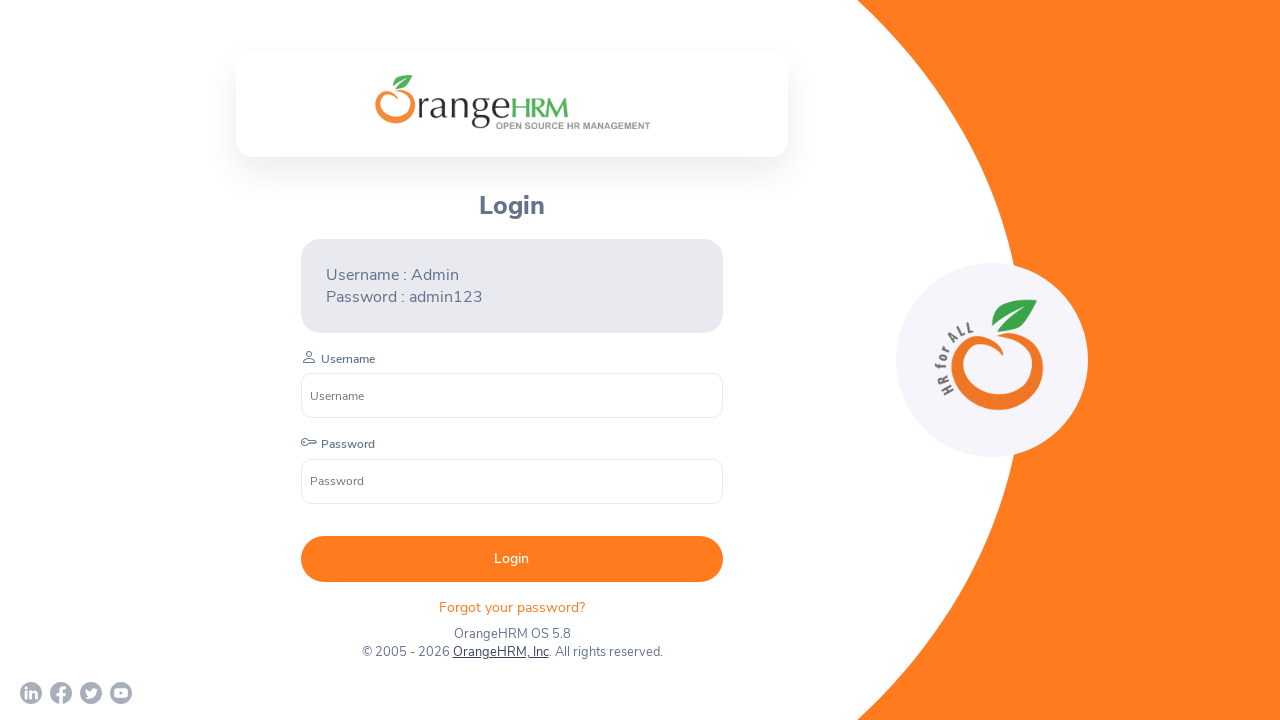

Waited 1.5 seconds between window operations
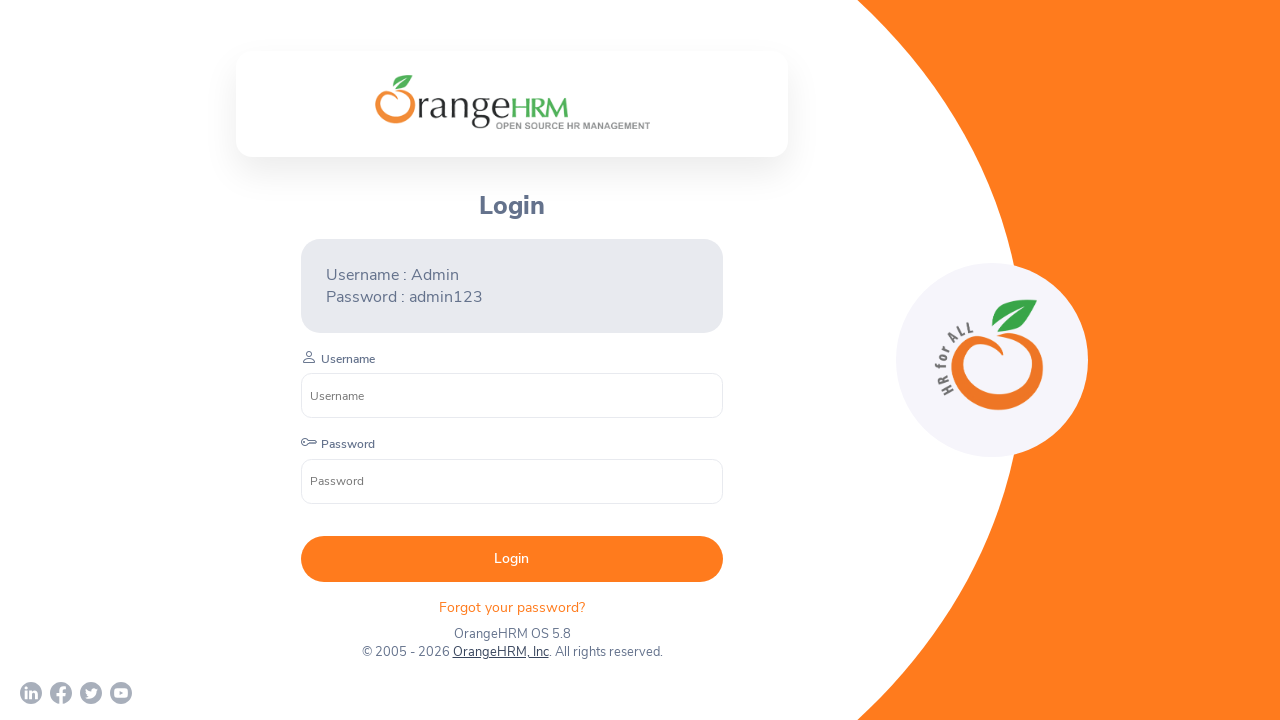

Closed child window with URL: https://www.youtube.com/c/OrangeHRMInc
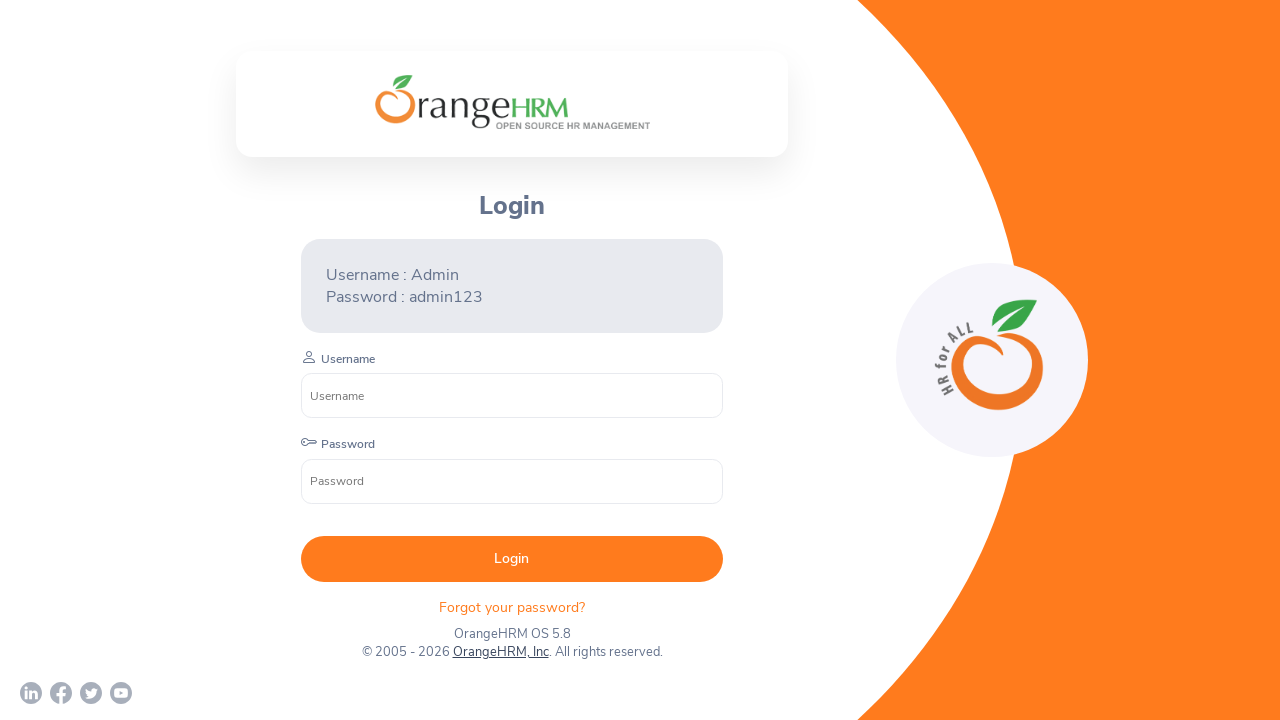

Printed URL of window: chrome-error://chromewebdata/
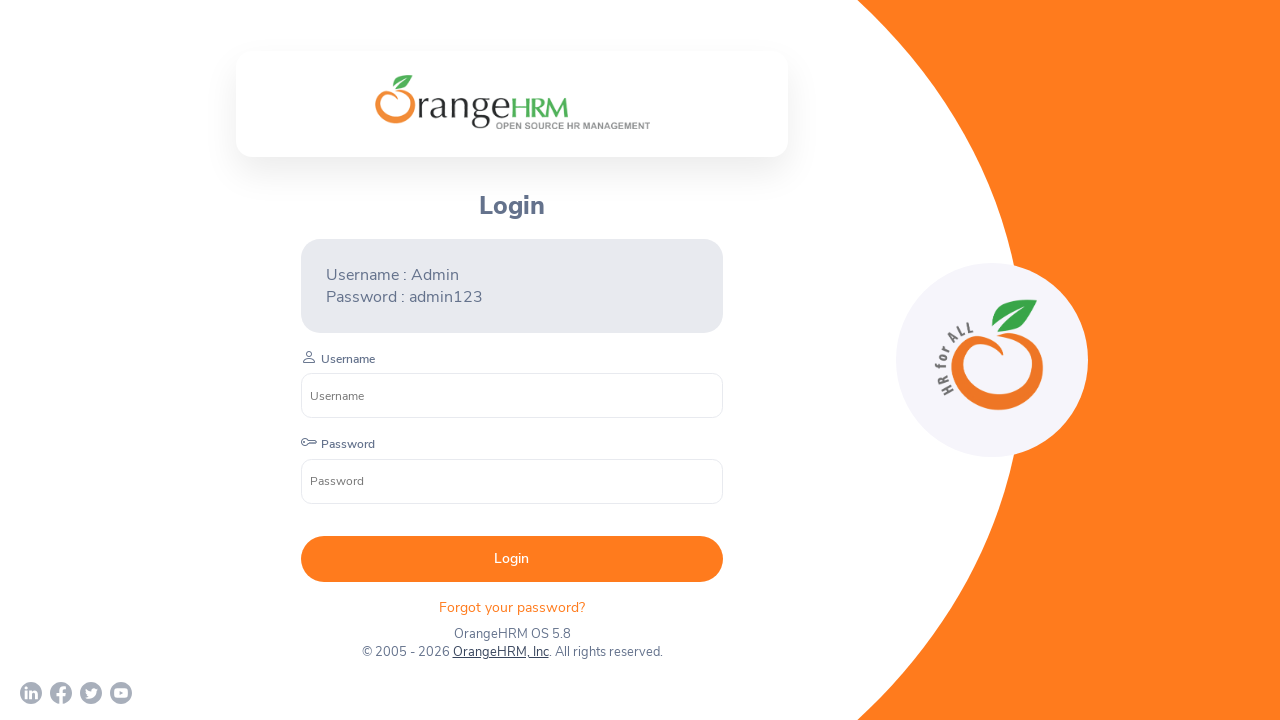

Waited 1.5 seconds between window operations
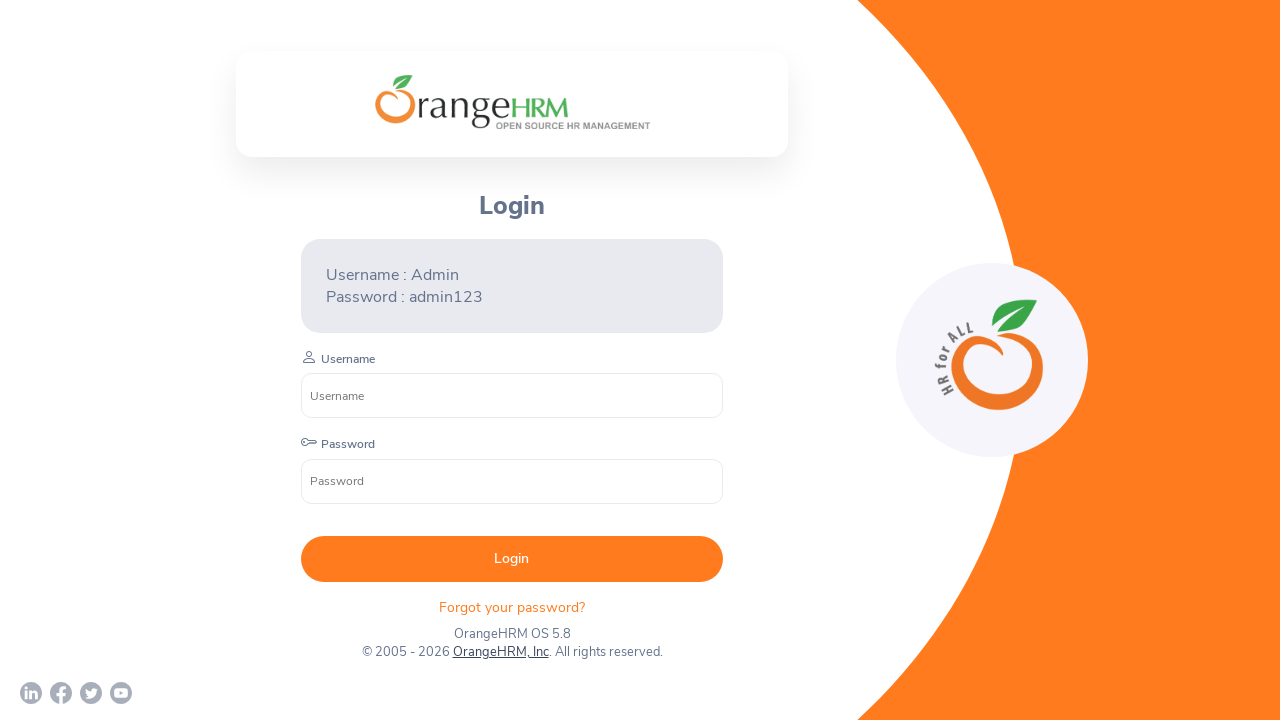

Closed child window with URL: chrome-error://chromewebdata/
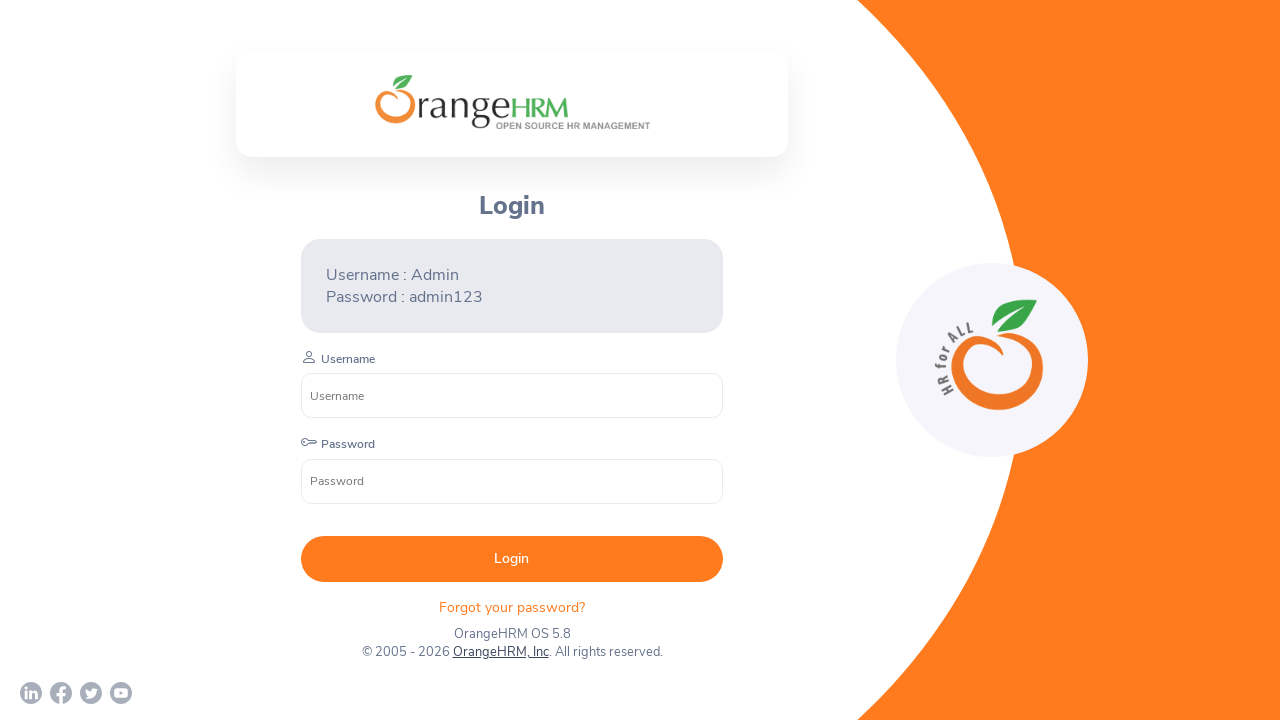

Switched back to parent window with URL: https://opensource-demo.orangehrmlive.com/web/index.php/auth/login
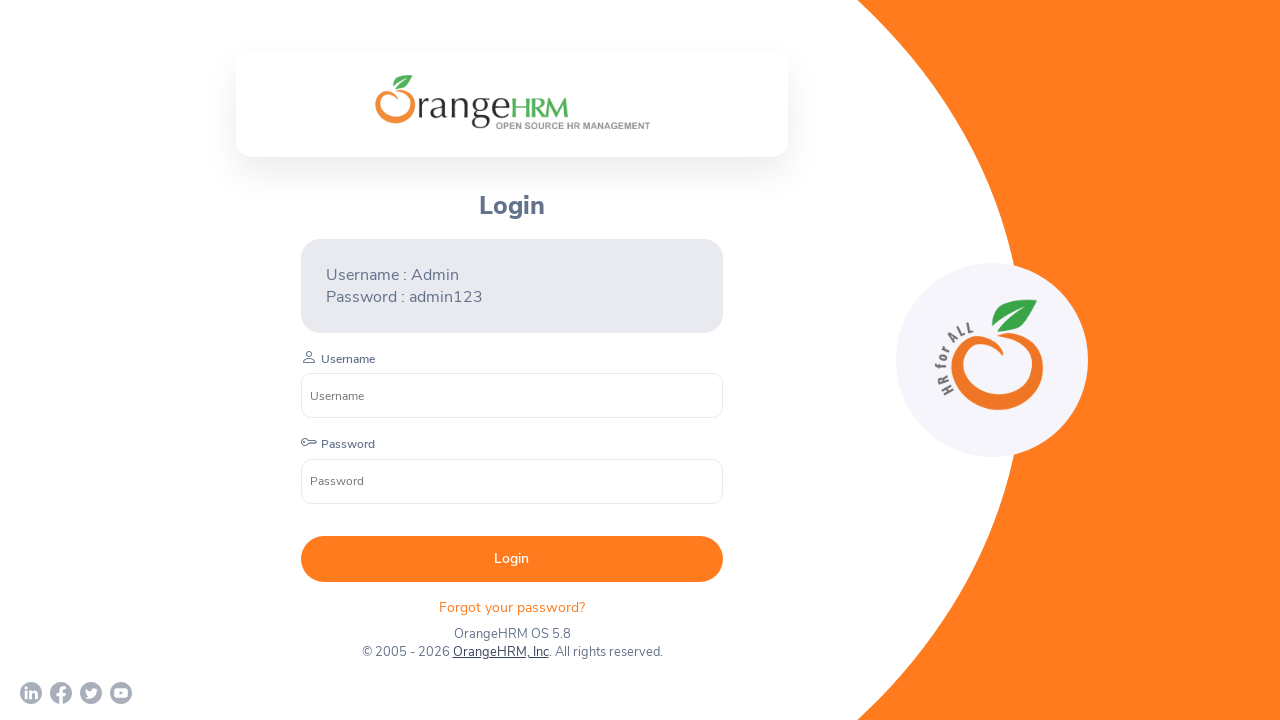

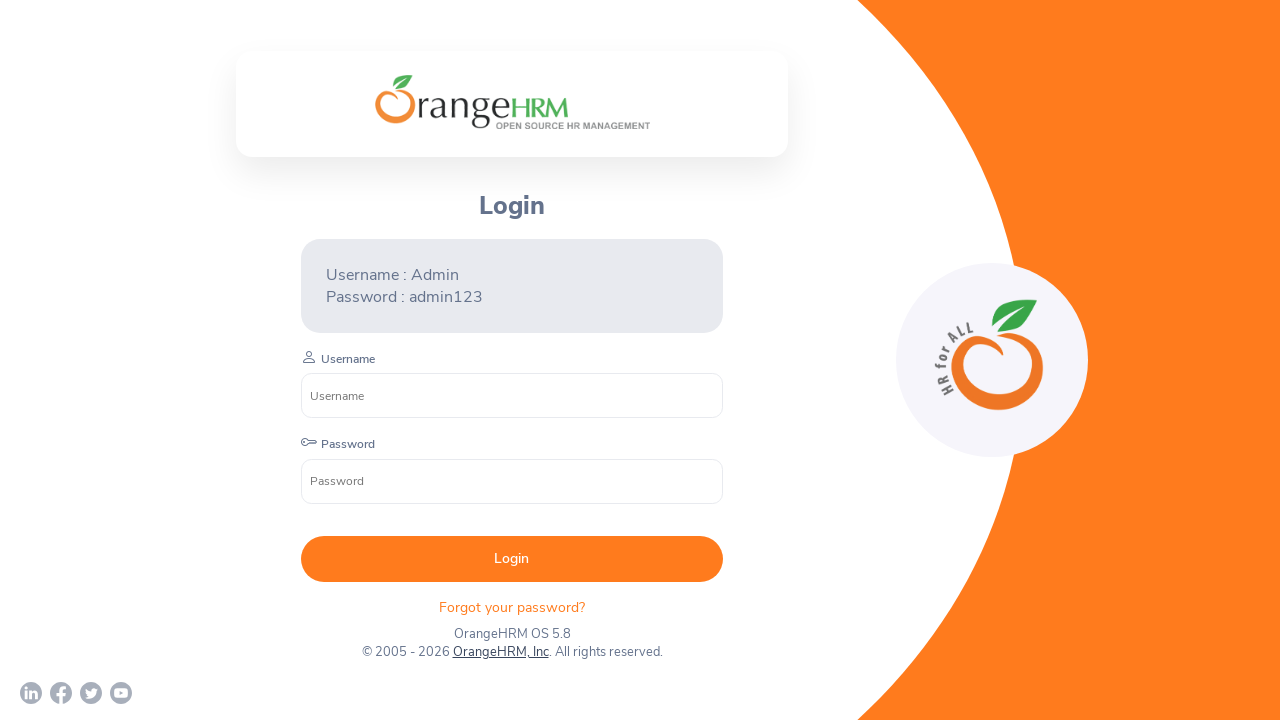